Tests end-to-end math form submission by calculating a formula, filling the answer, selecting checkboxes and radio buttons, then submitting

Starting URL: https://suninjuly.github.io/math.html

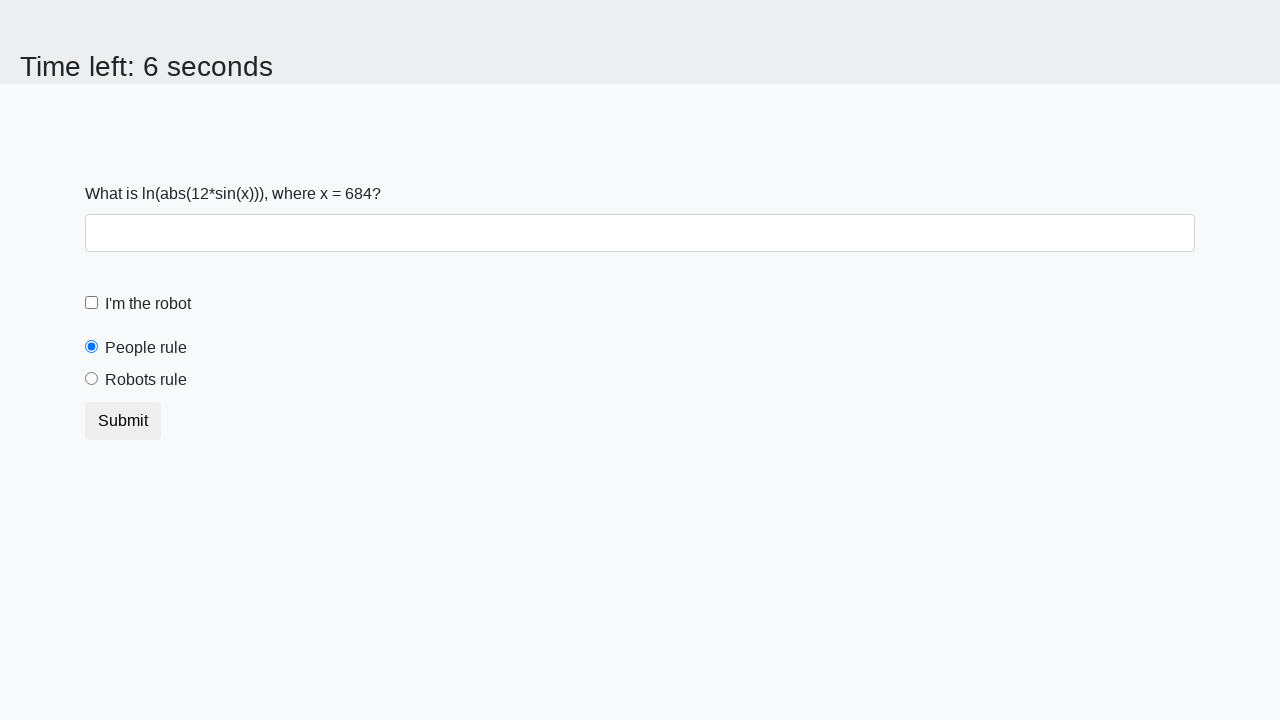

Located the input value element
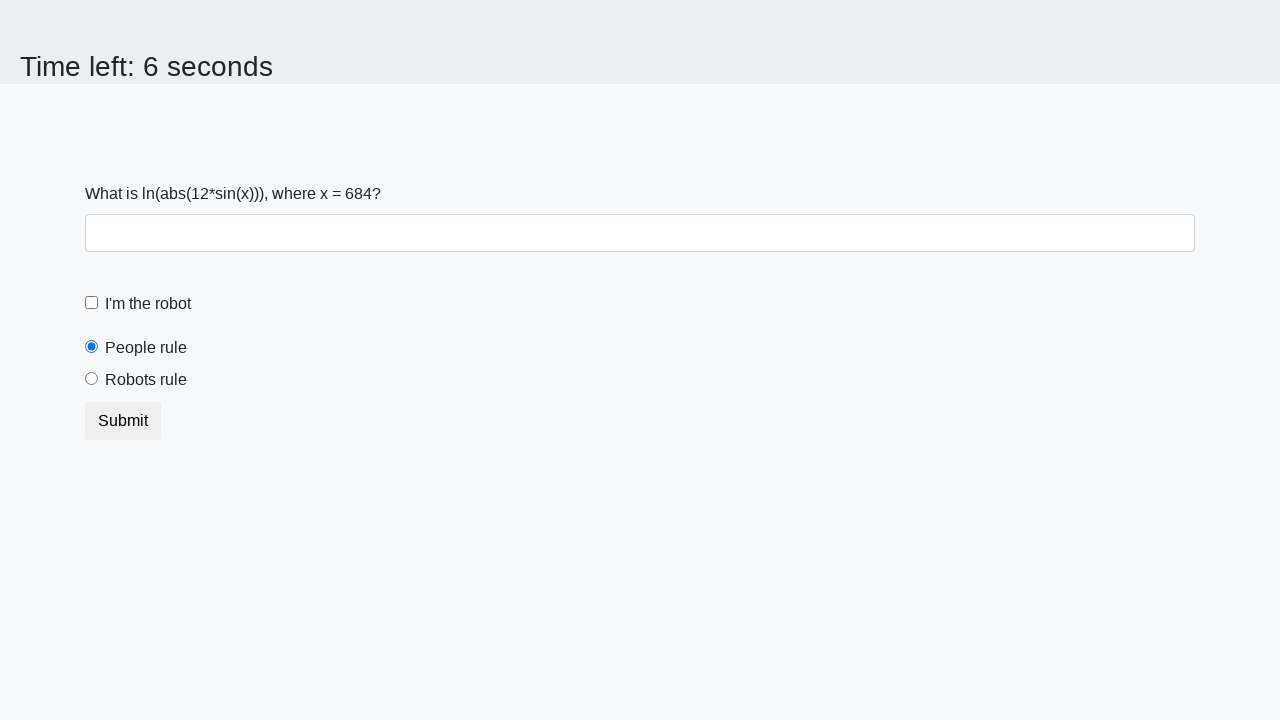

Retrieved and parsed the x value from the page
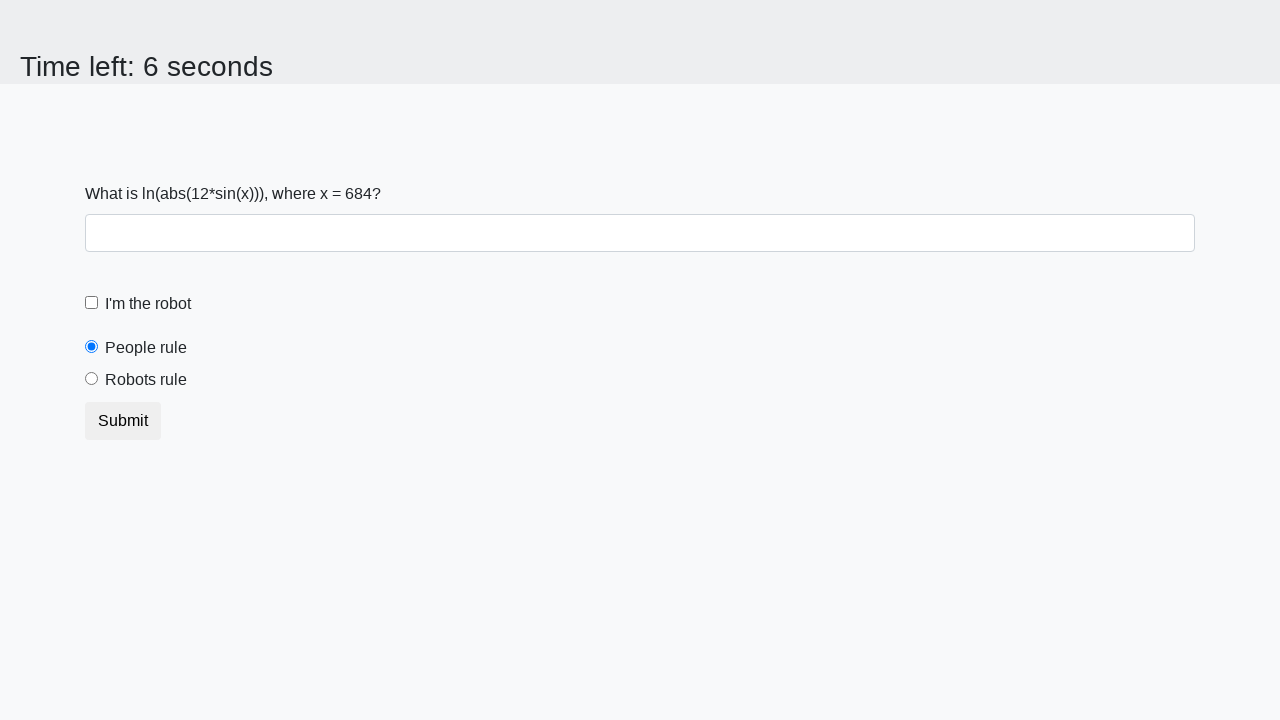

Calculated the formula result: 2.213779383440202
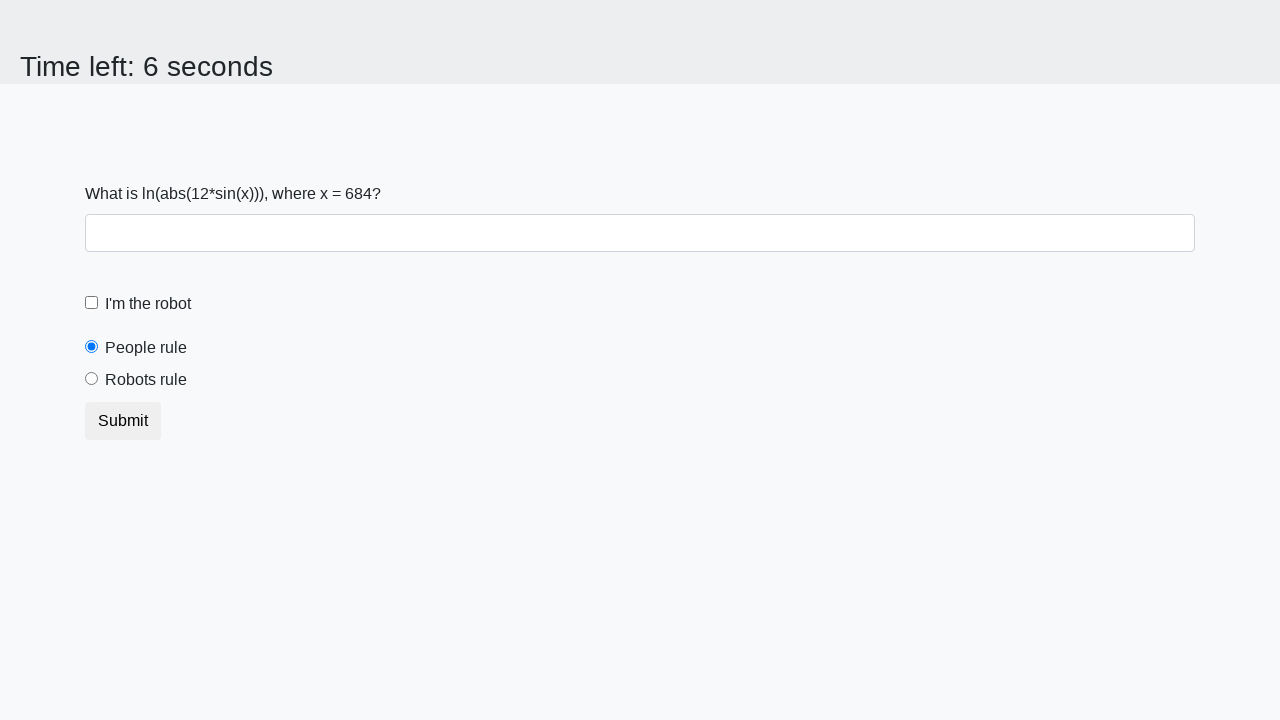

Clicked the answer input field at (640, 233) on #answer
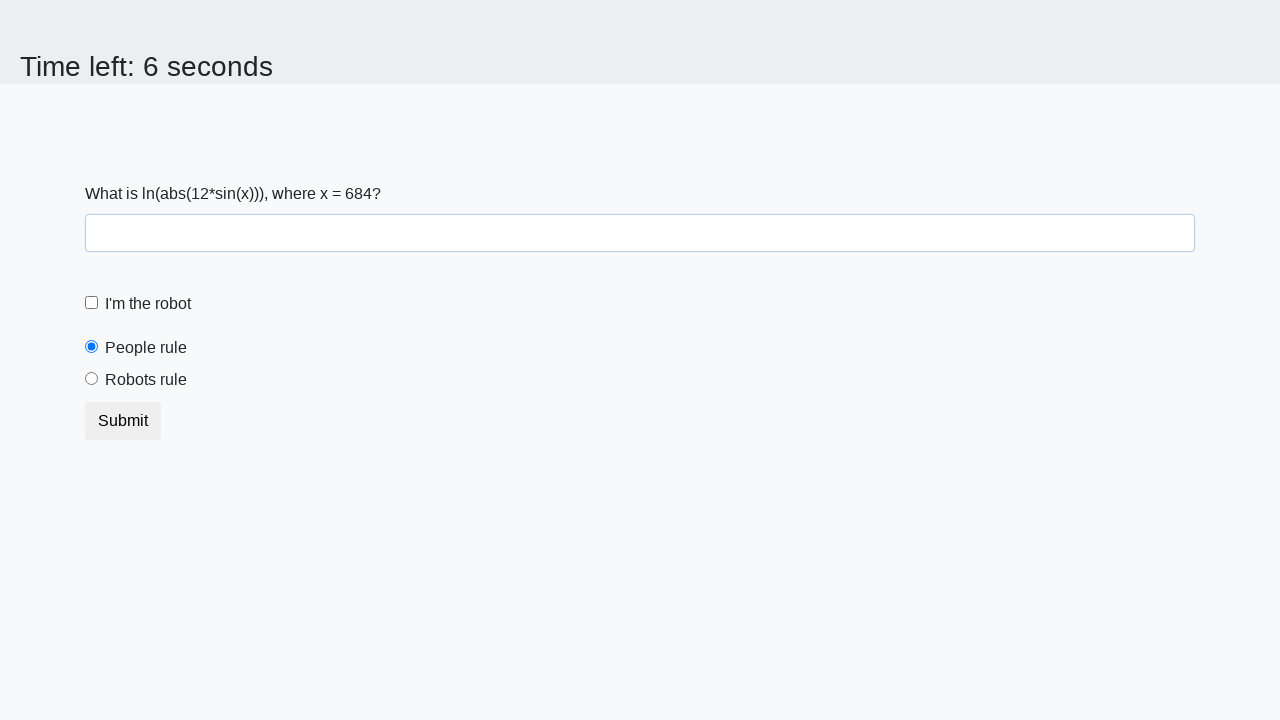

Filled answer field with calculated value: 2.213779383440202 on #answer
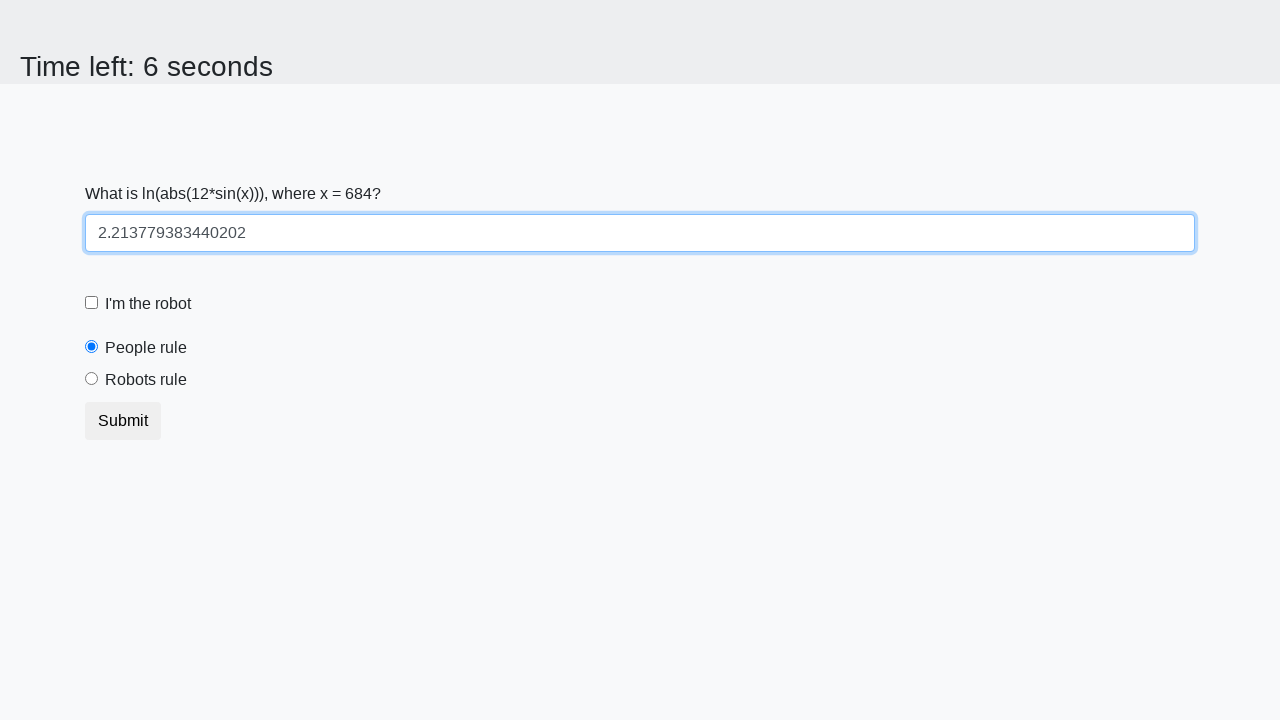

Clicked the robot checkbox at (92, 303) on #robotCheckbox
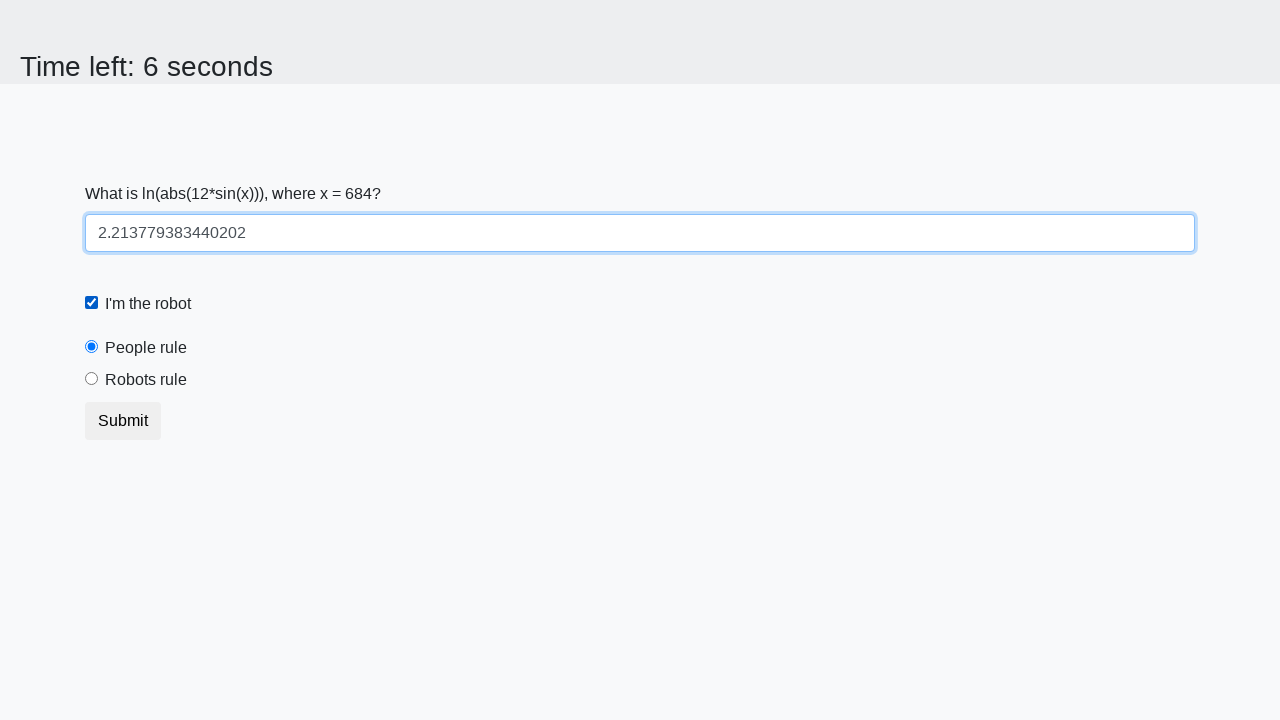

Clicked the robots rule radio button at (92, 379) on #robotsRule
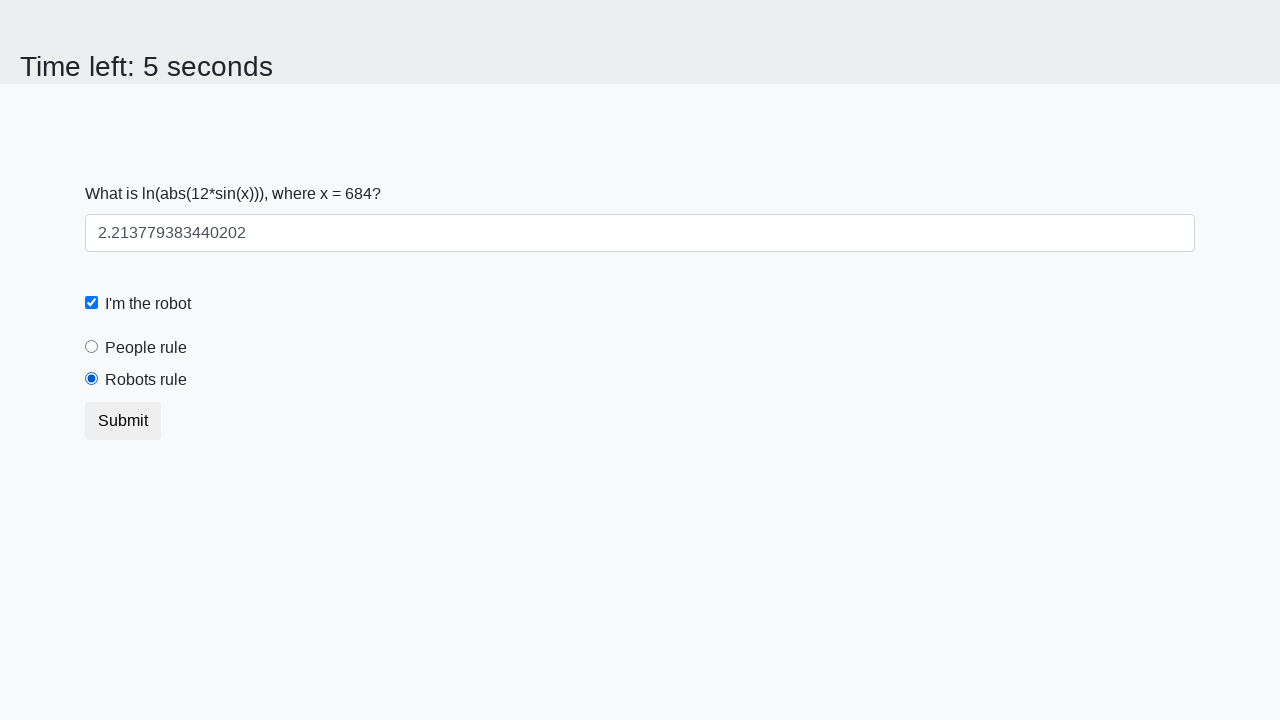

Clicked the submit button to submit the form at (123, 421) on .btn
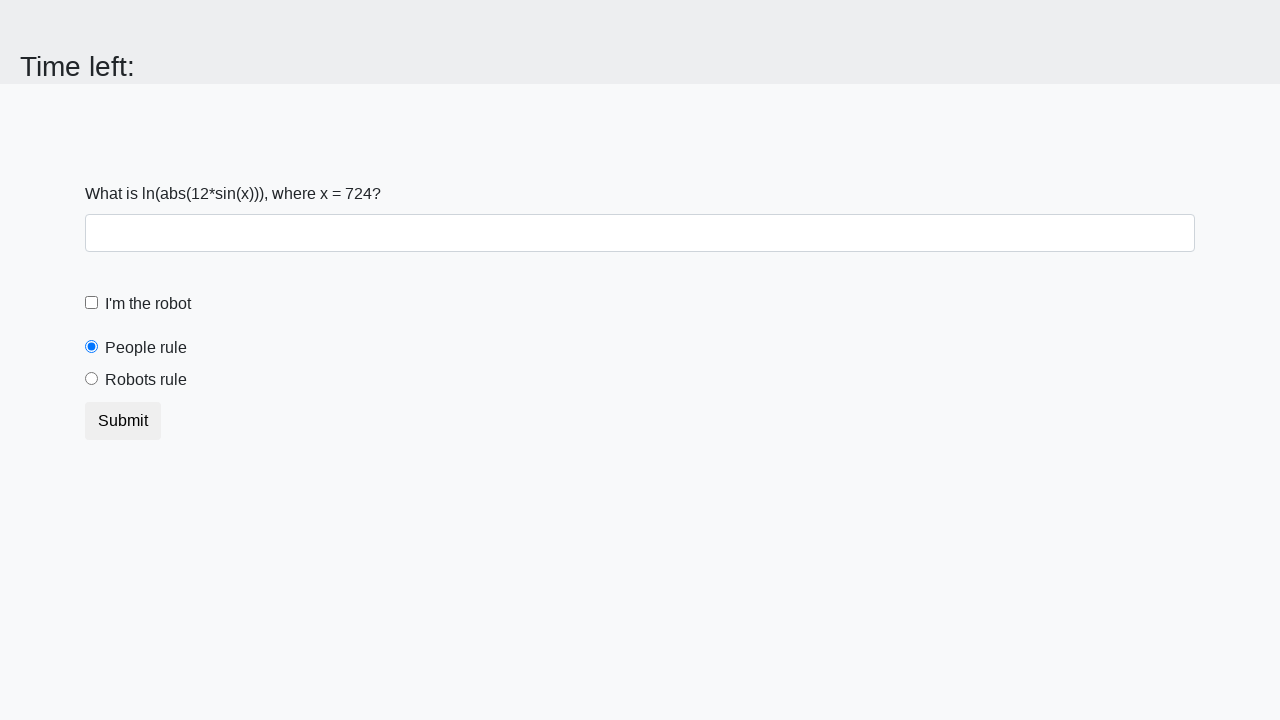

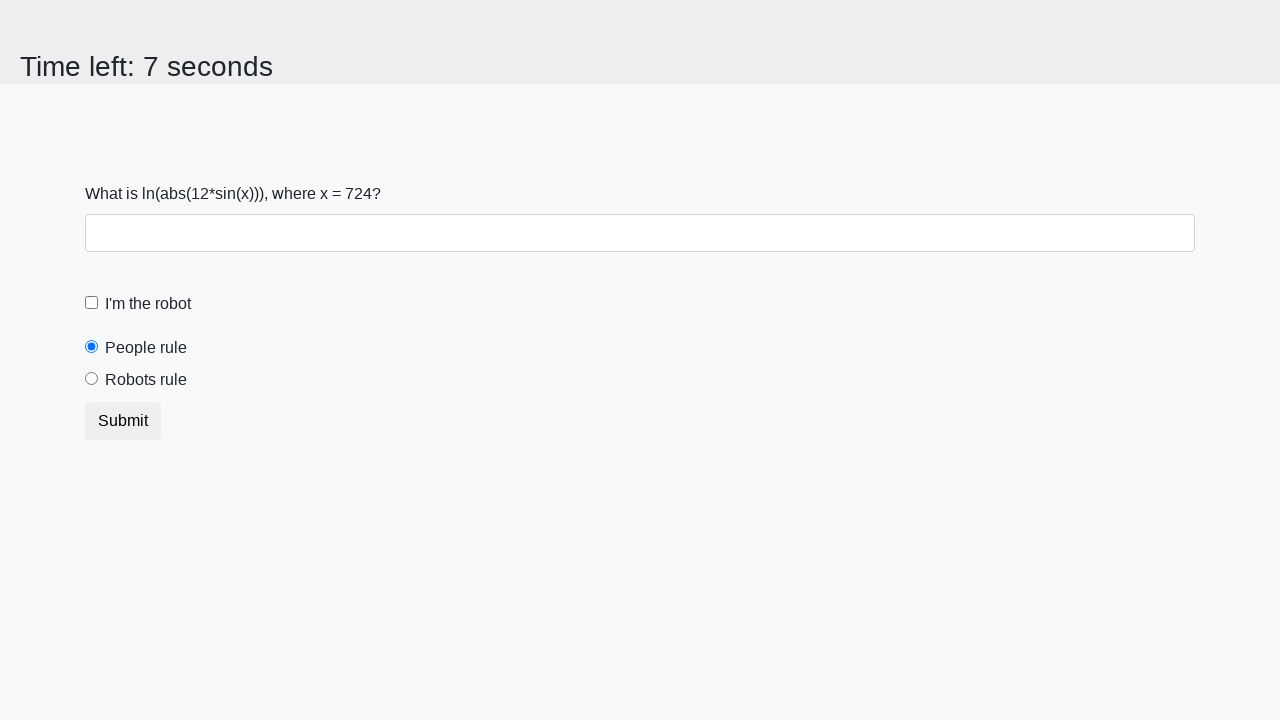